Tests popup window handling by clicking a button that opens a popup, switching to the popup window, closing it, and returning to the main window

Starting URL: https://www.automationtesting.co.uk/popups.html

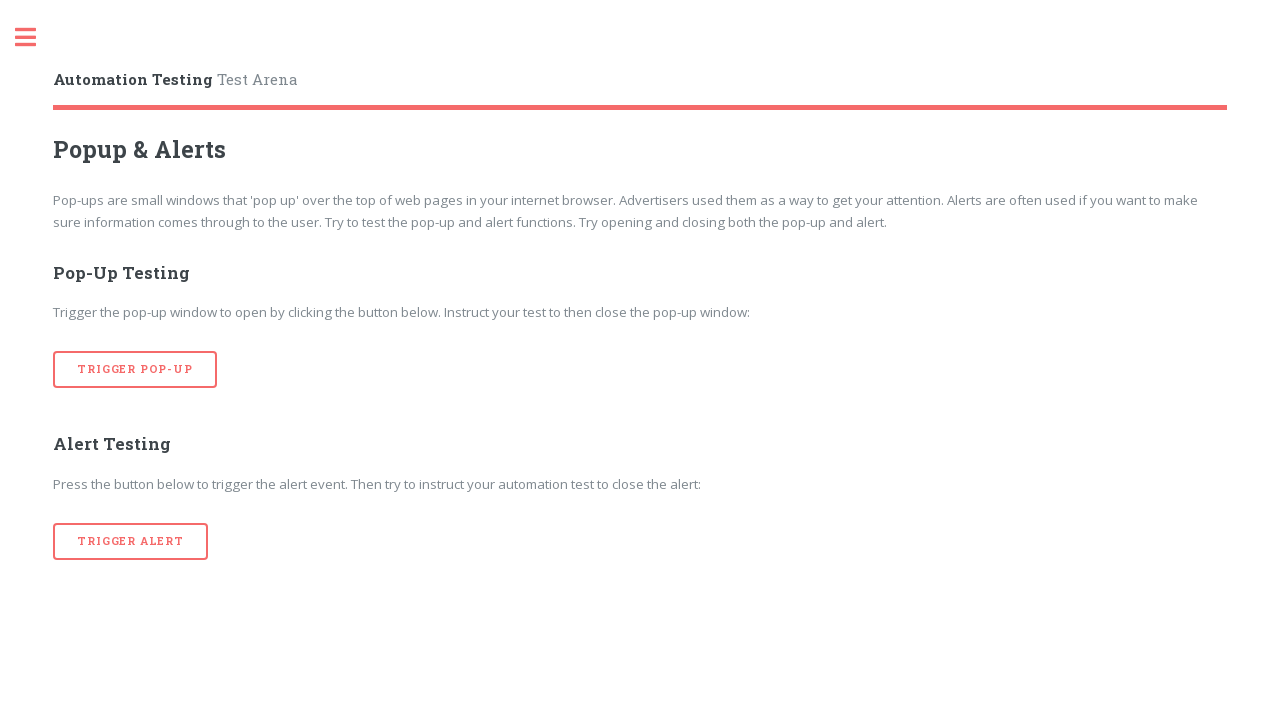

Clicked button to open popup window at (135, 370) on [onclick='popup\(\)']
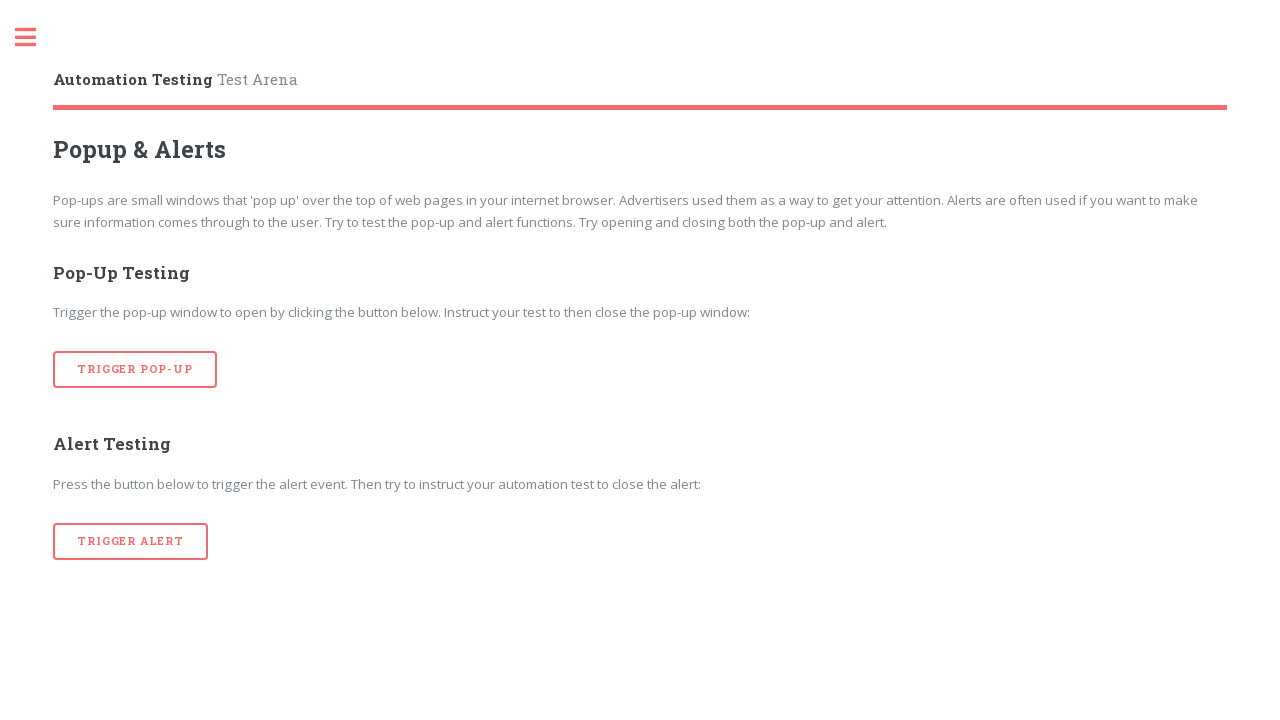

Waited for popup window to appear
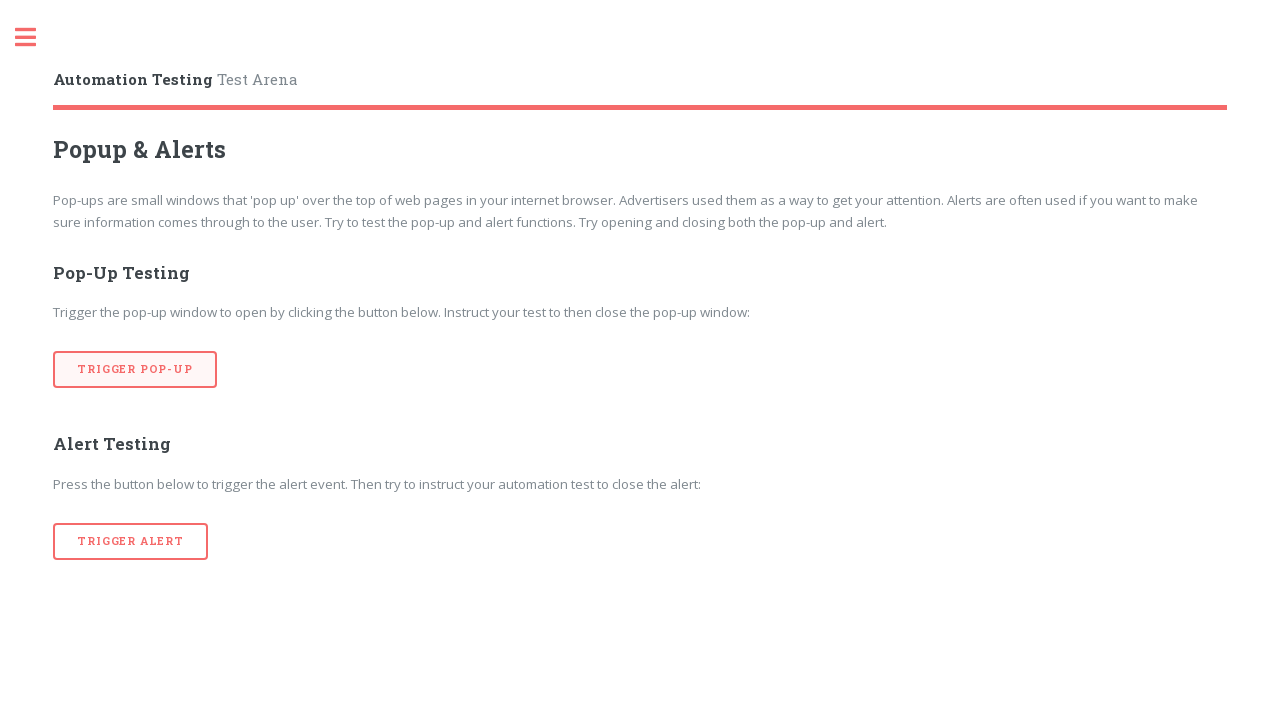

Retrieved all open pages/windows from context
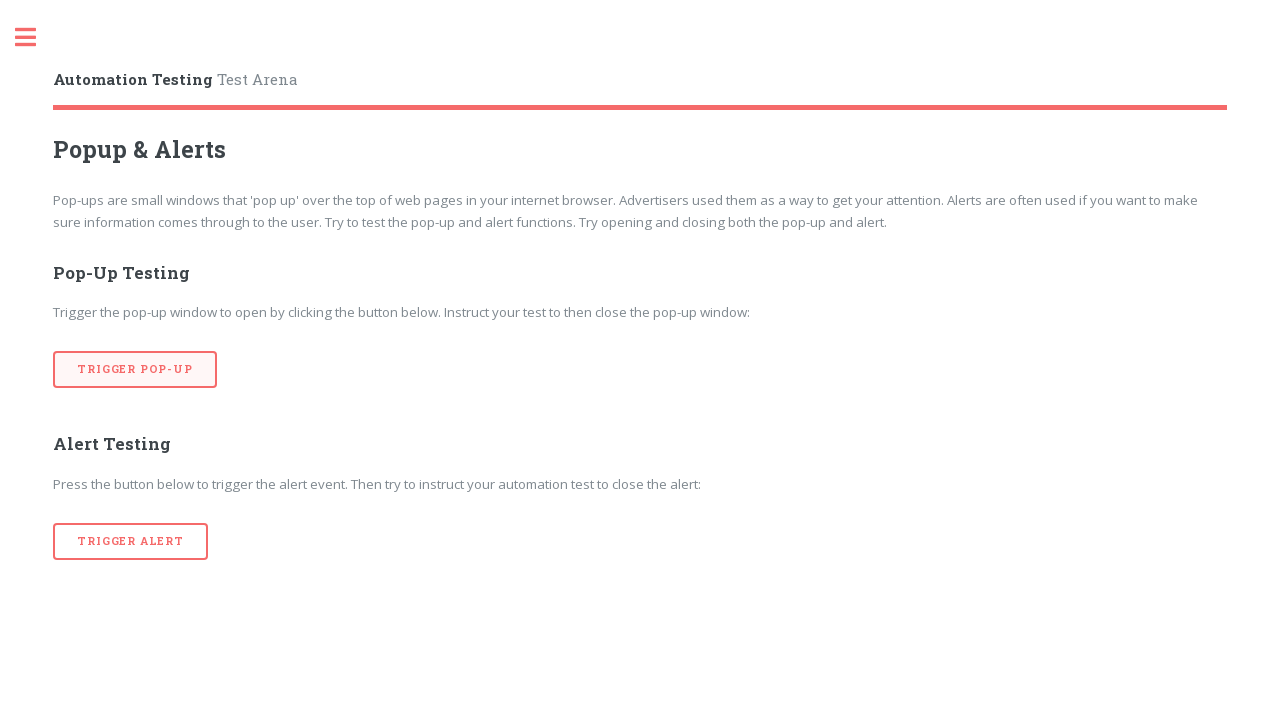

Closed the popup window
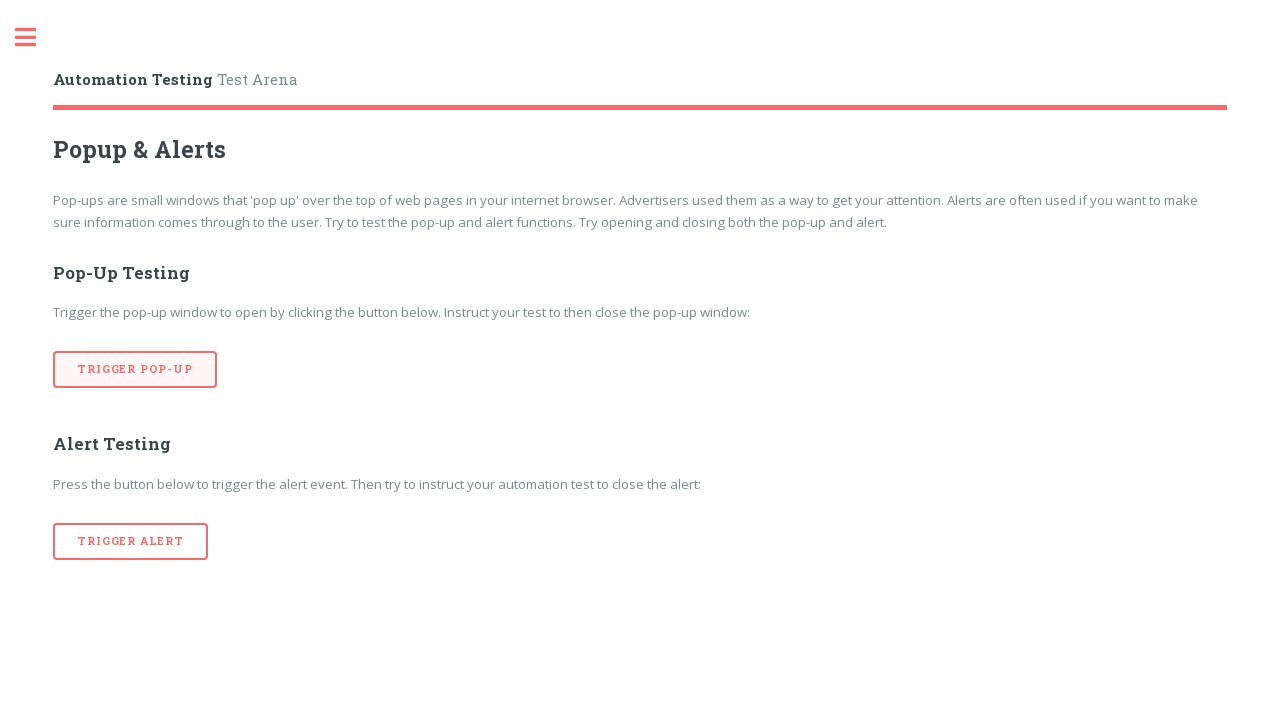

Focus automatically returned to main window
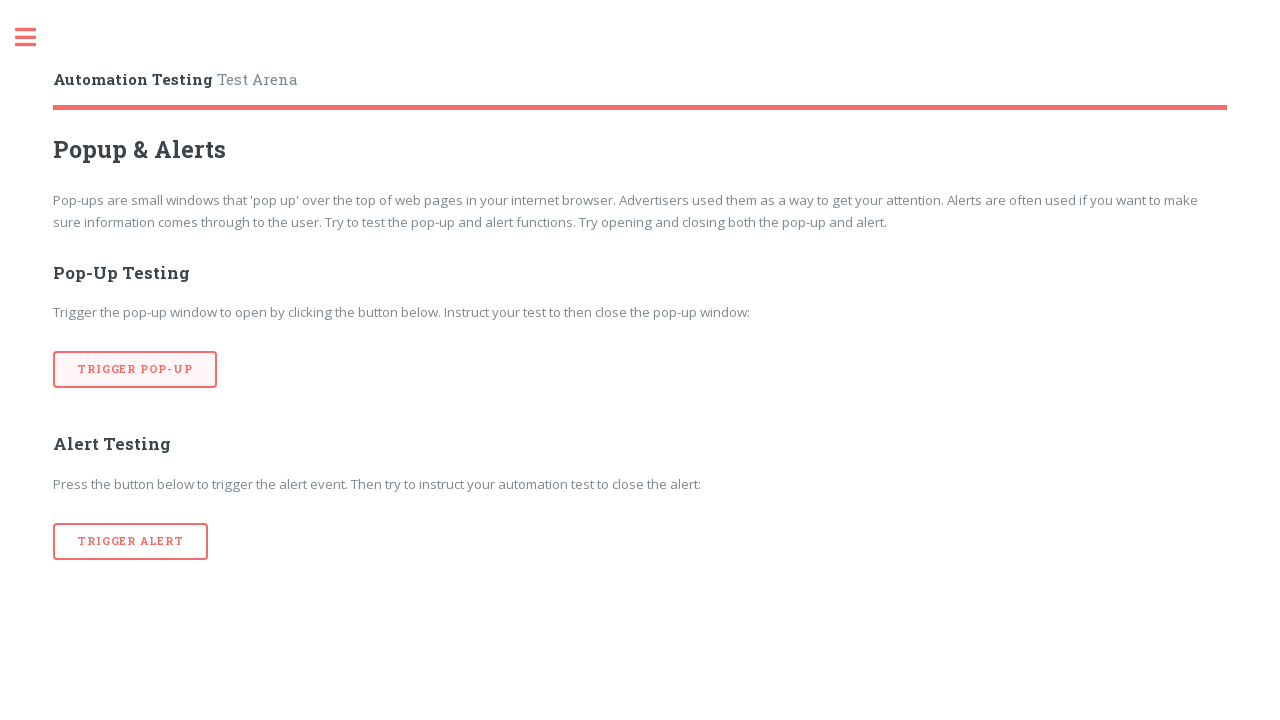

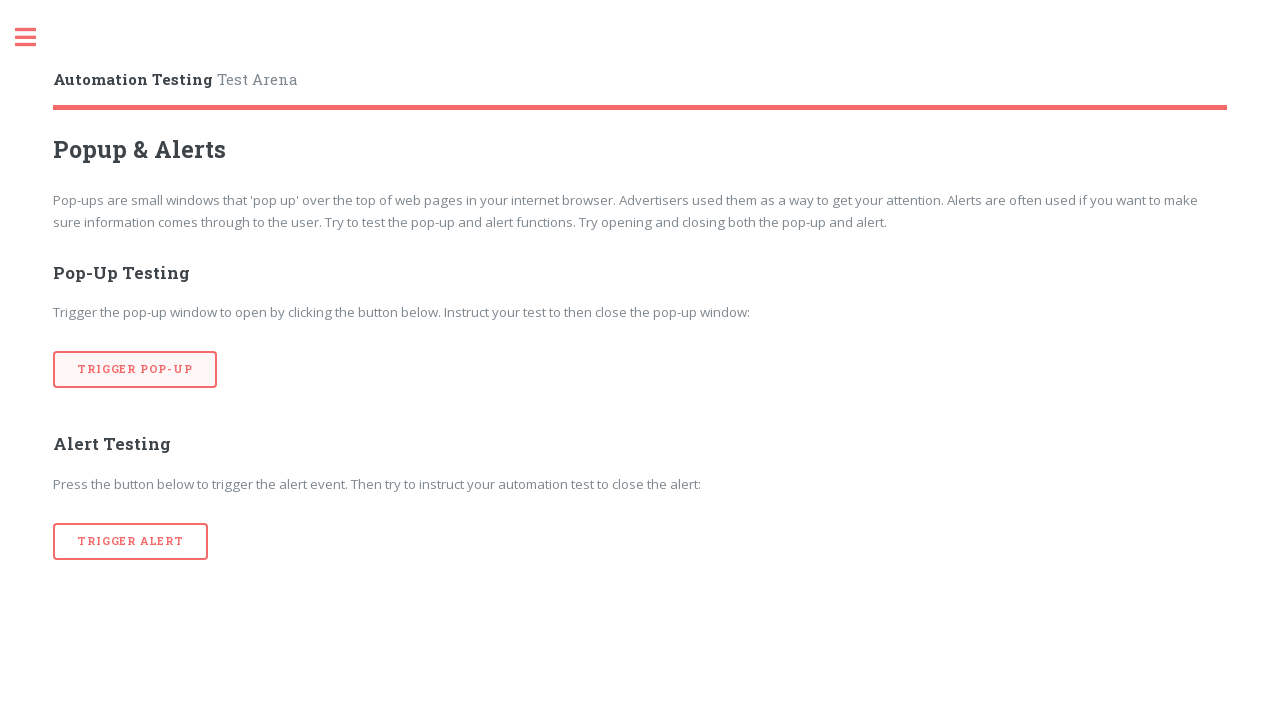